Tests basic browser navigation by visiting multiple web pages in sequence, navigating between a technology company website, a registration demo page, and a Selenium course content page.

Starting URL: http://www.greenstechnologys.com/

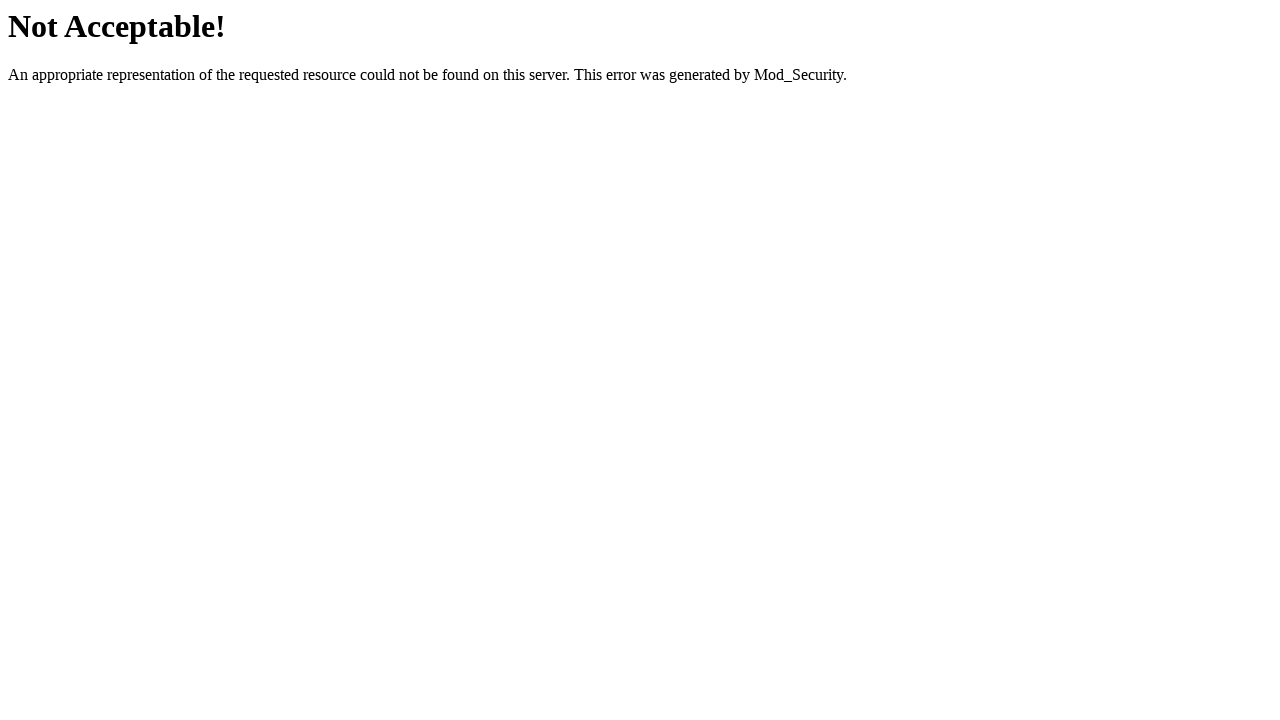

Navigated to registration demo page at demo.automationtesting.in
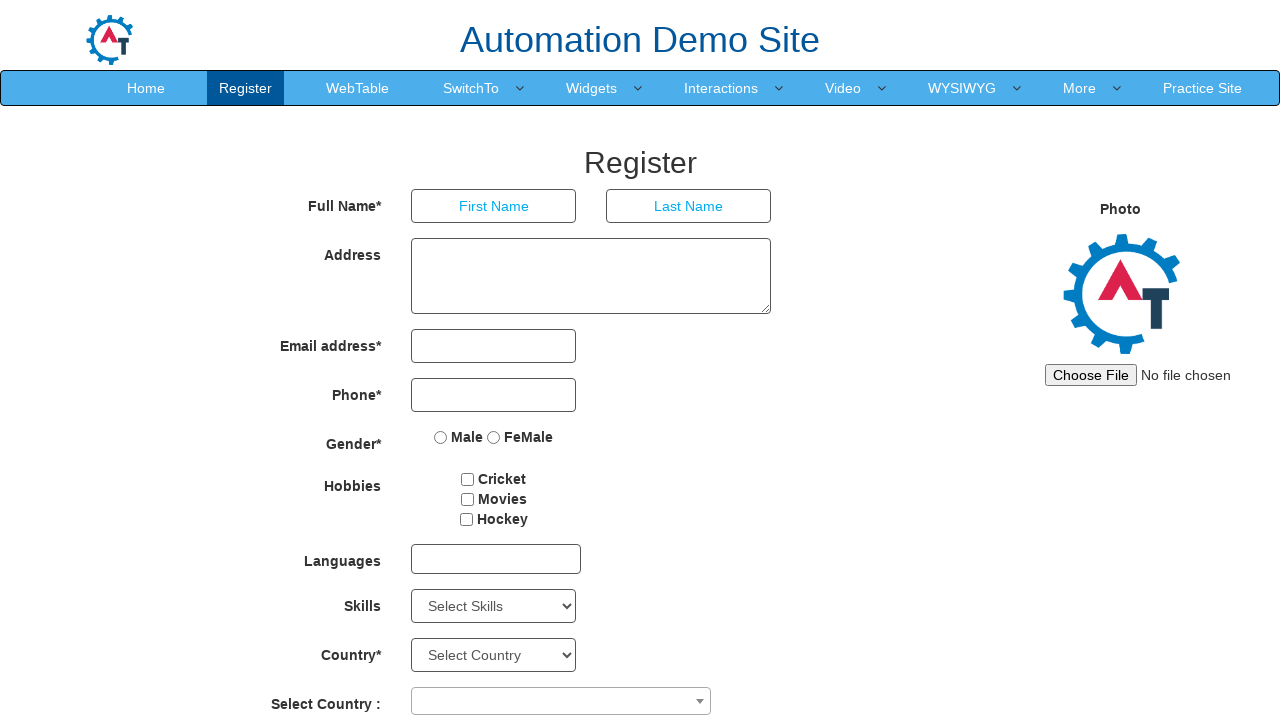

Navigated back to Greens Technology company website
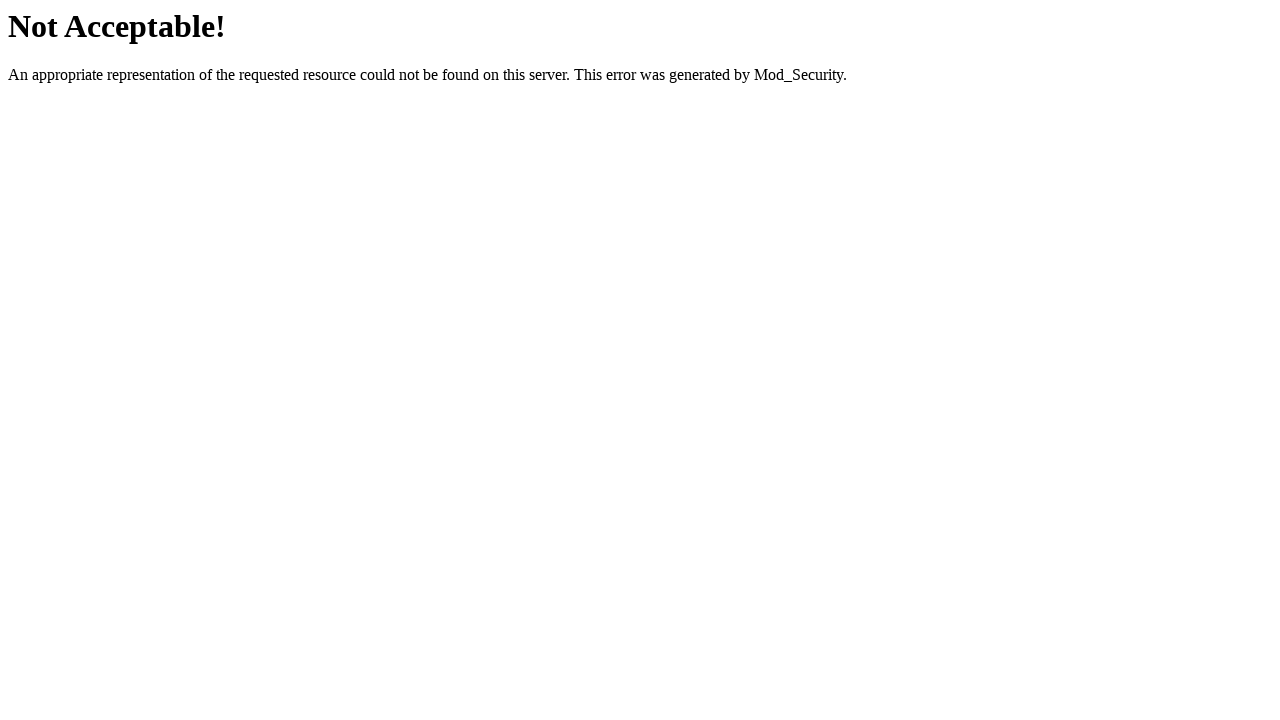

Navigated to Selenium course content page
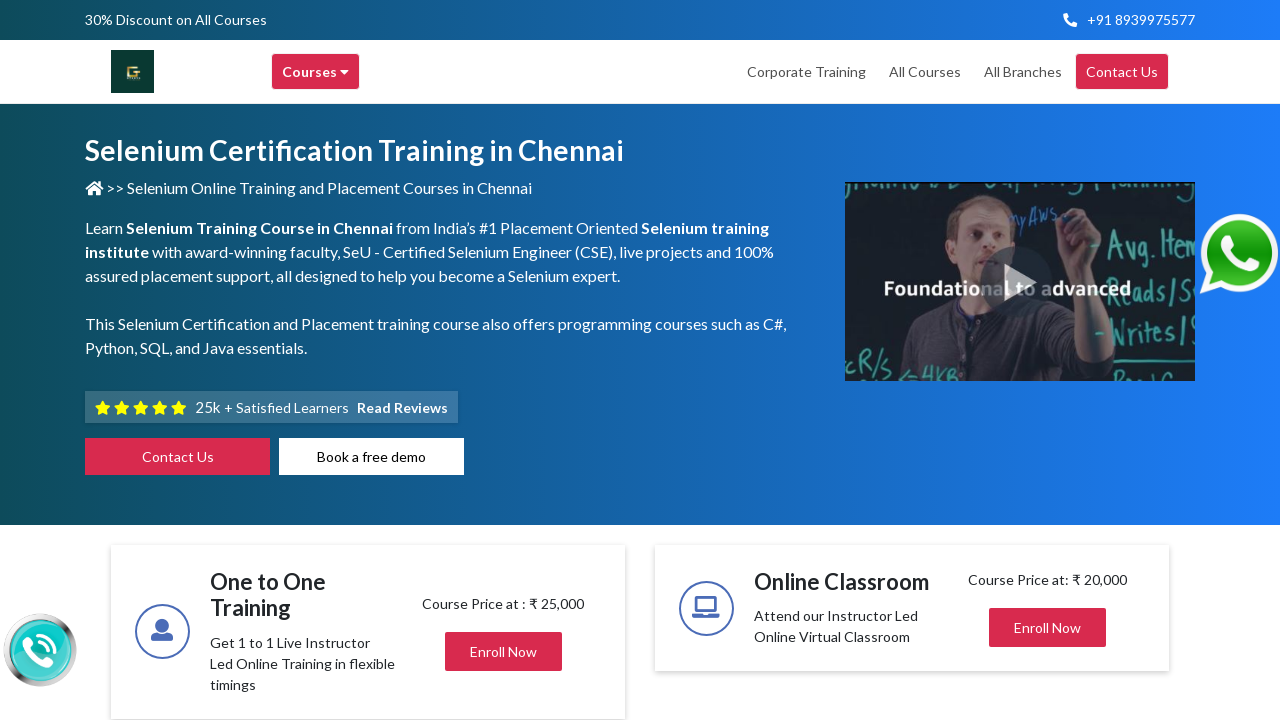

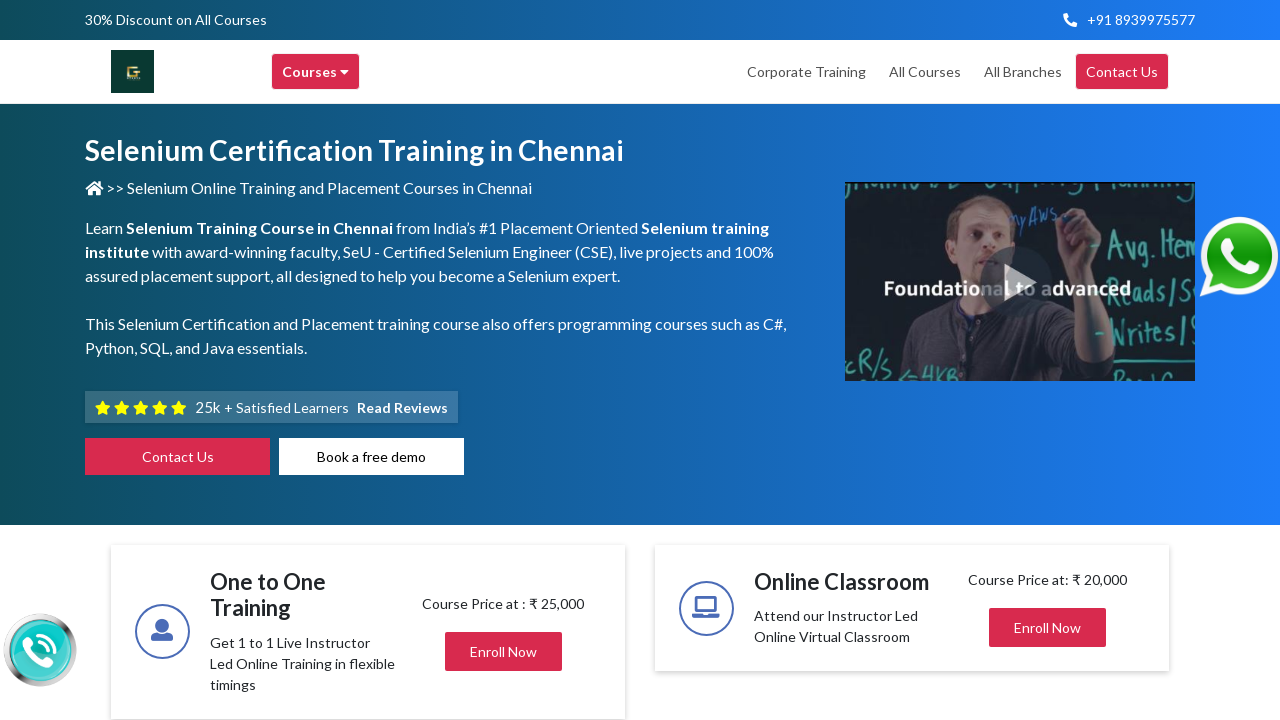